Navigates to Browse Languages > U category and verifies the table headers contain Language, Author, Date, Comments, and Rate

Starting URL: https://www.99-bottles-of-beer.net/

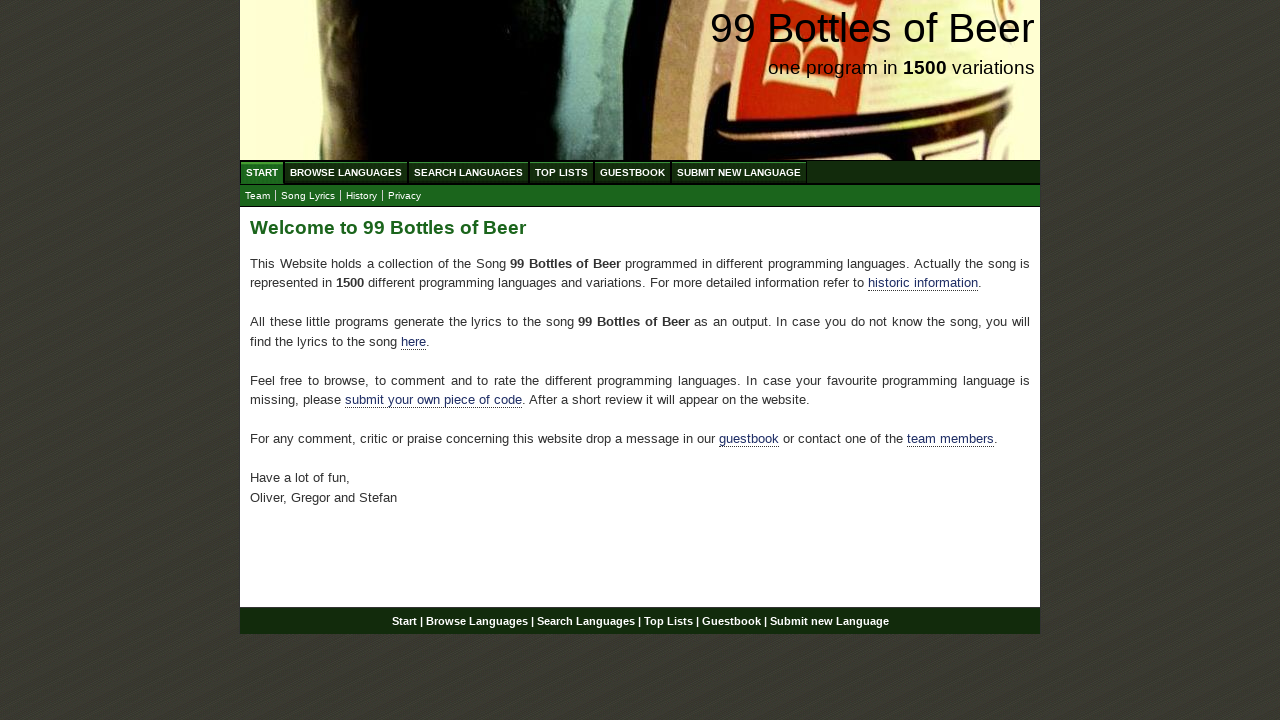

Navigated to 99 Bottles of Beer home page
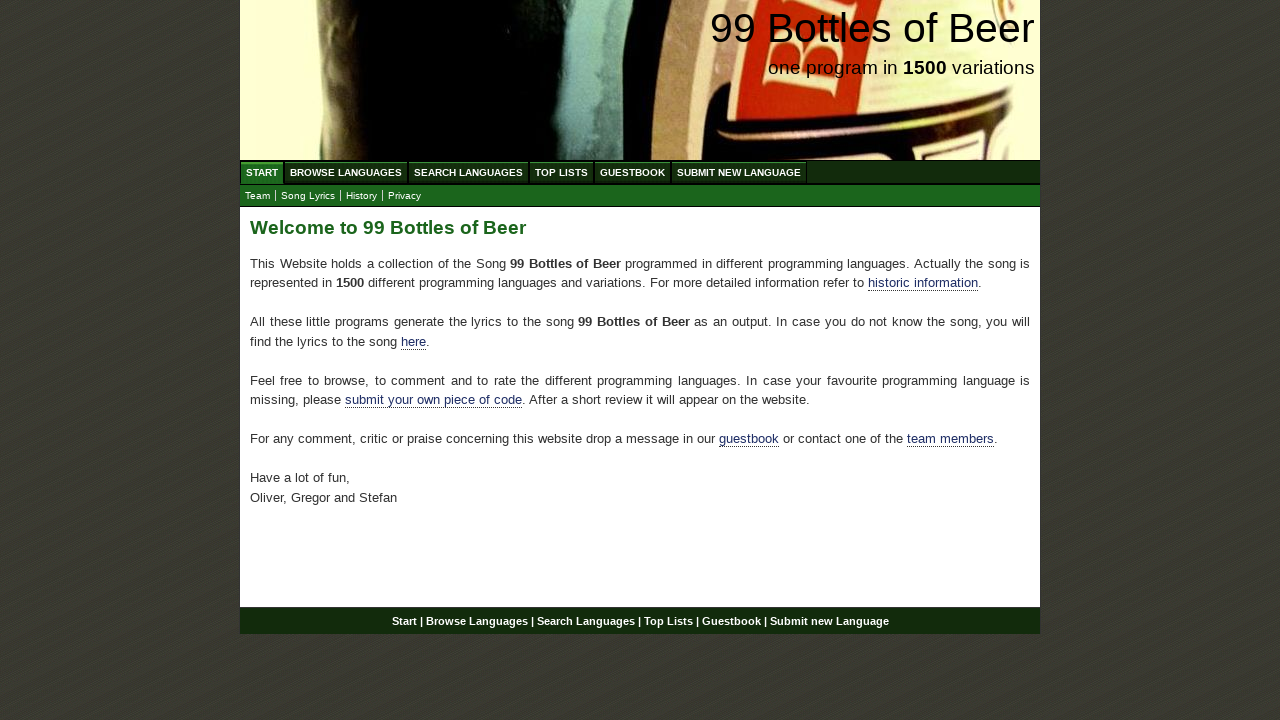

Clicked on Browse Languages menu at (346, 172) on a[href='/abc.html']
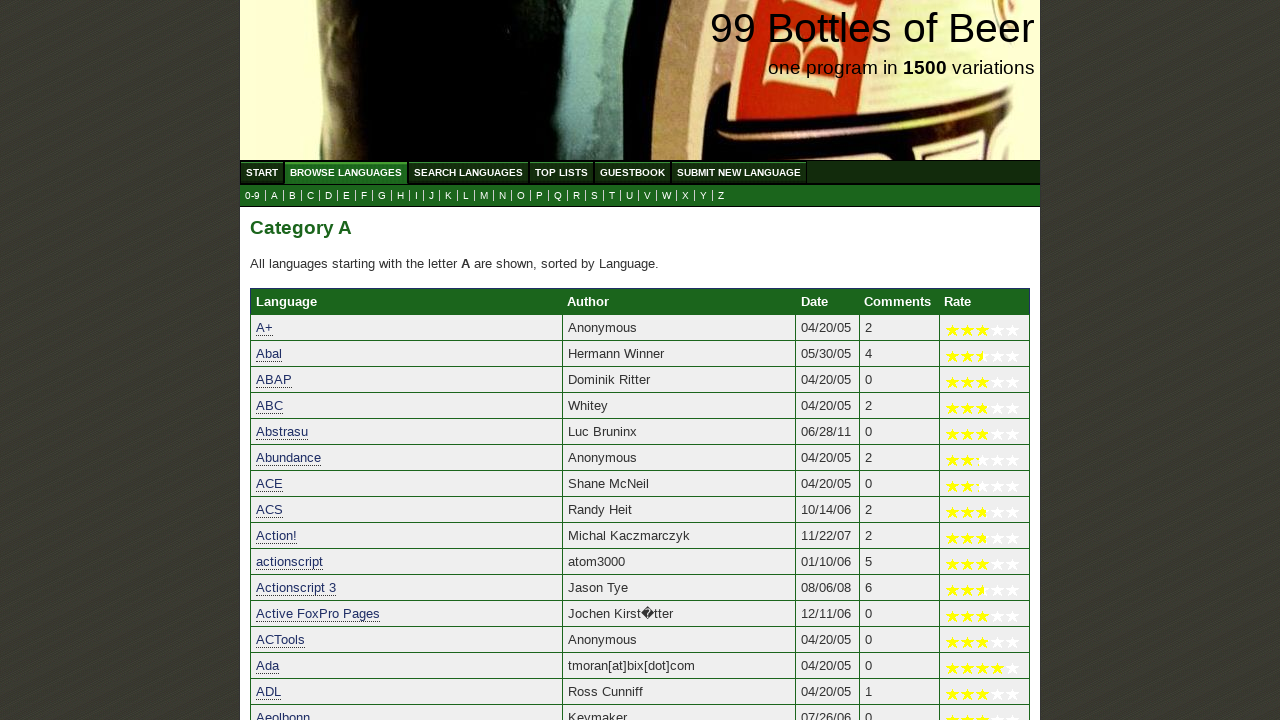

Clicked on U category submenu at (630, 196) on a[href='u.html']
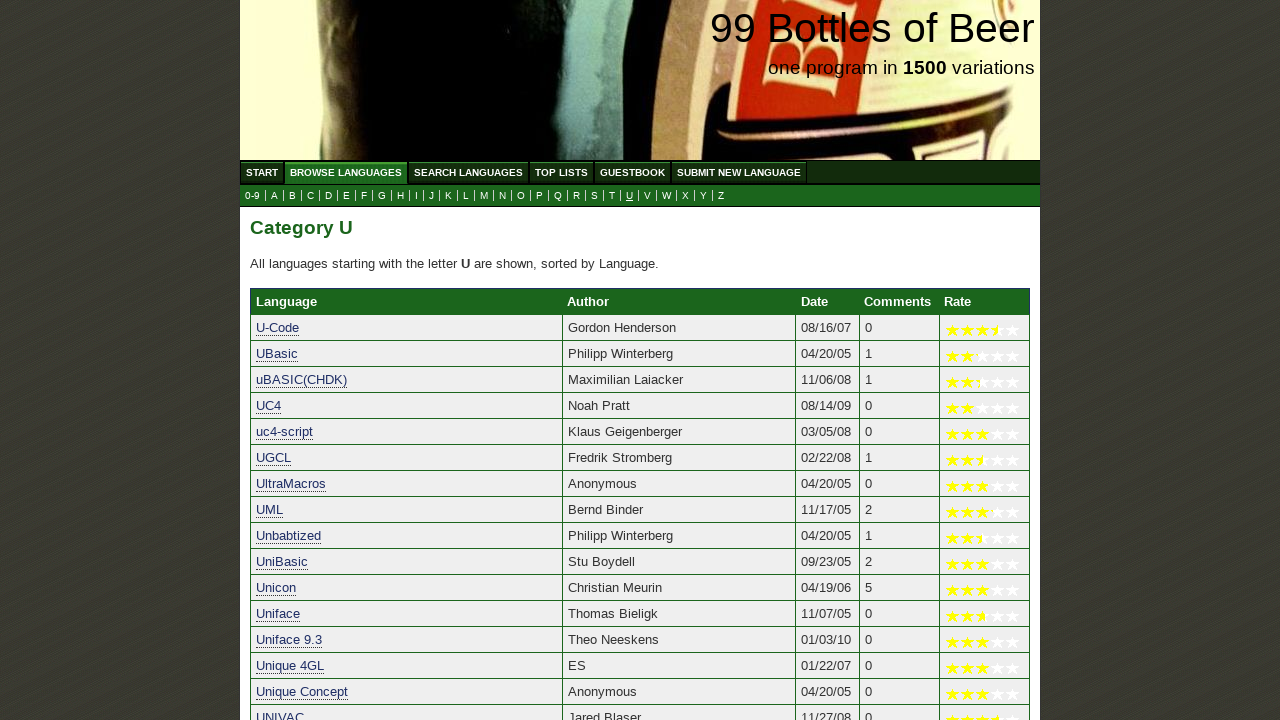

Located table header row
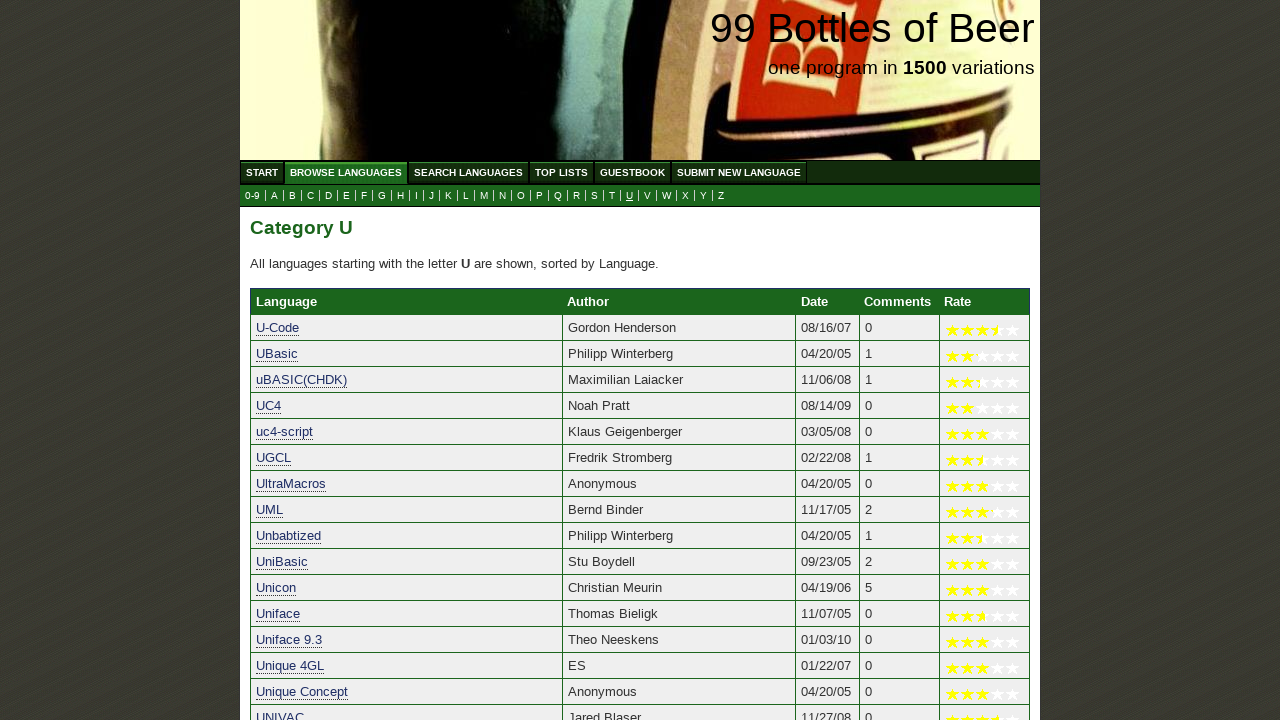

Waited for first header to be available
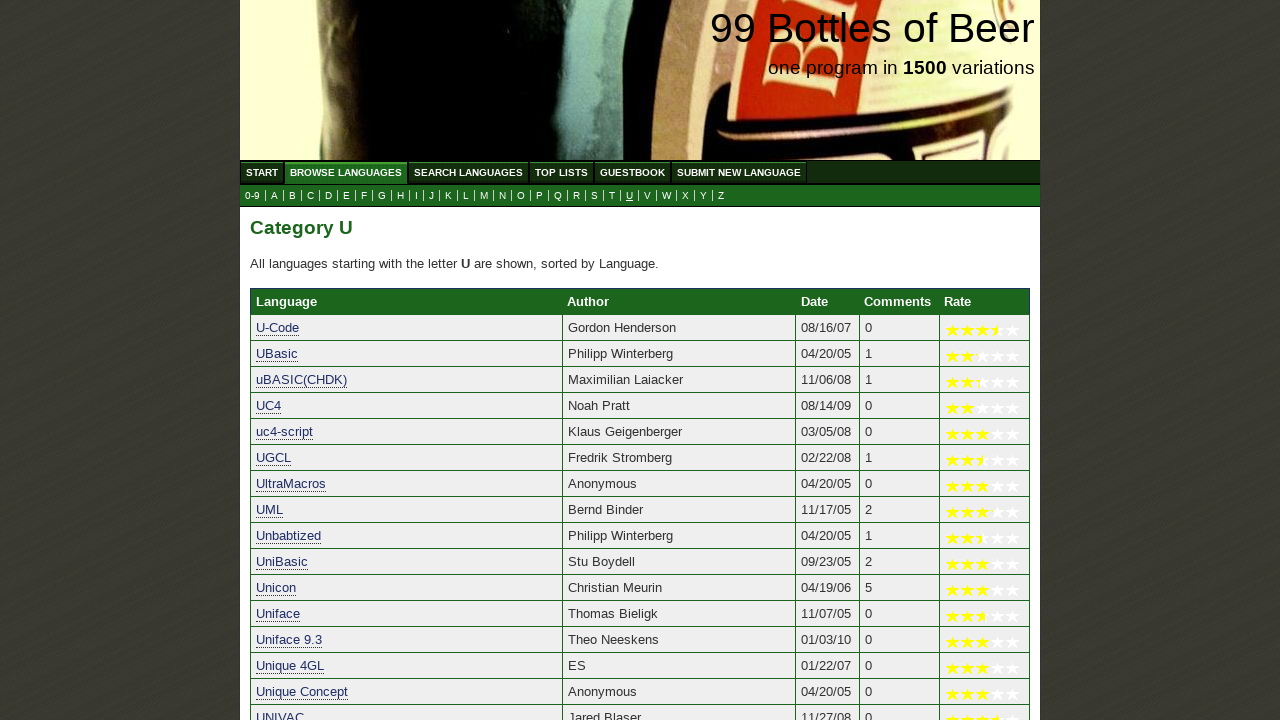

Retrieved all table headers
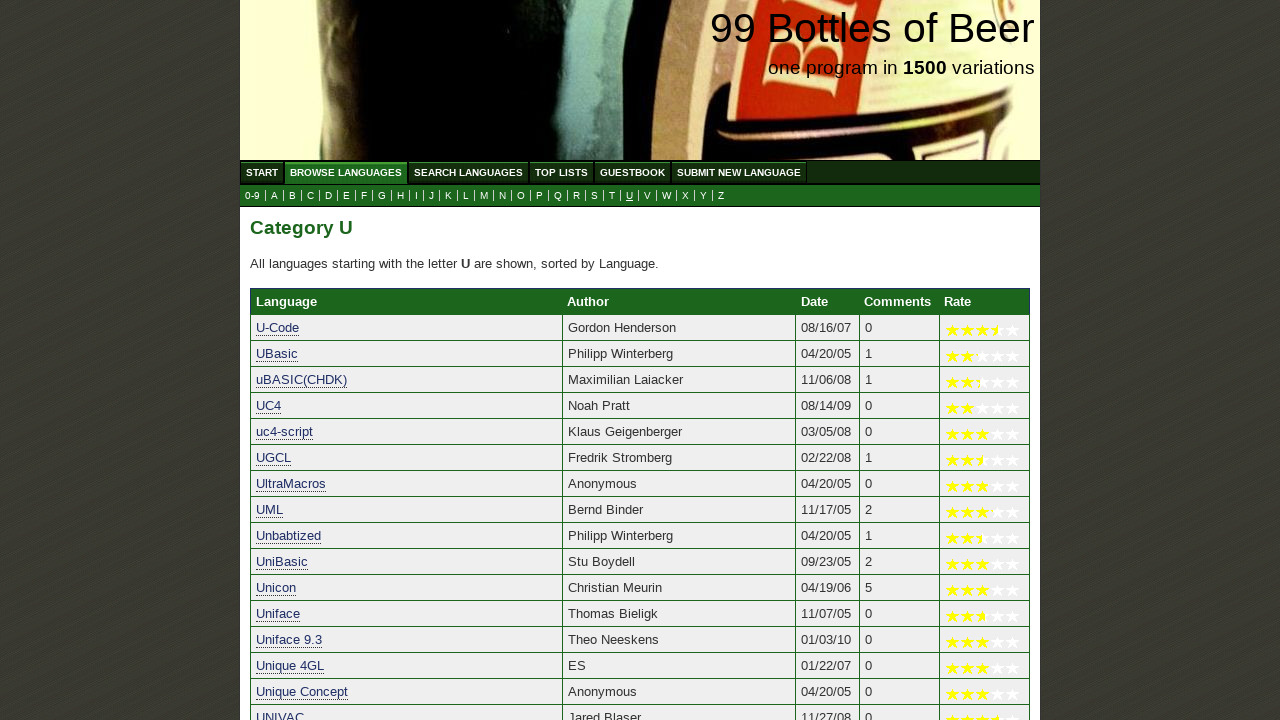

Verified table headers match expected values: Language, Author, Date, Comments, Rate
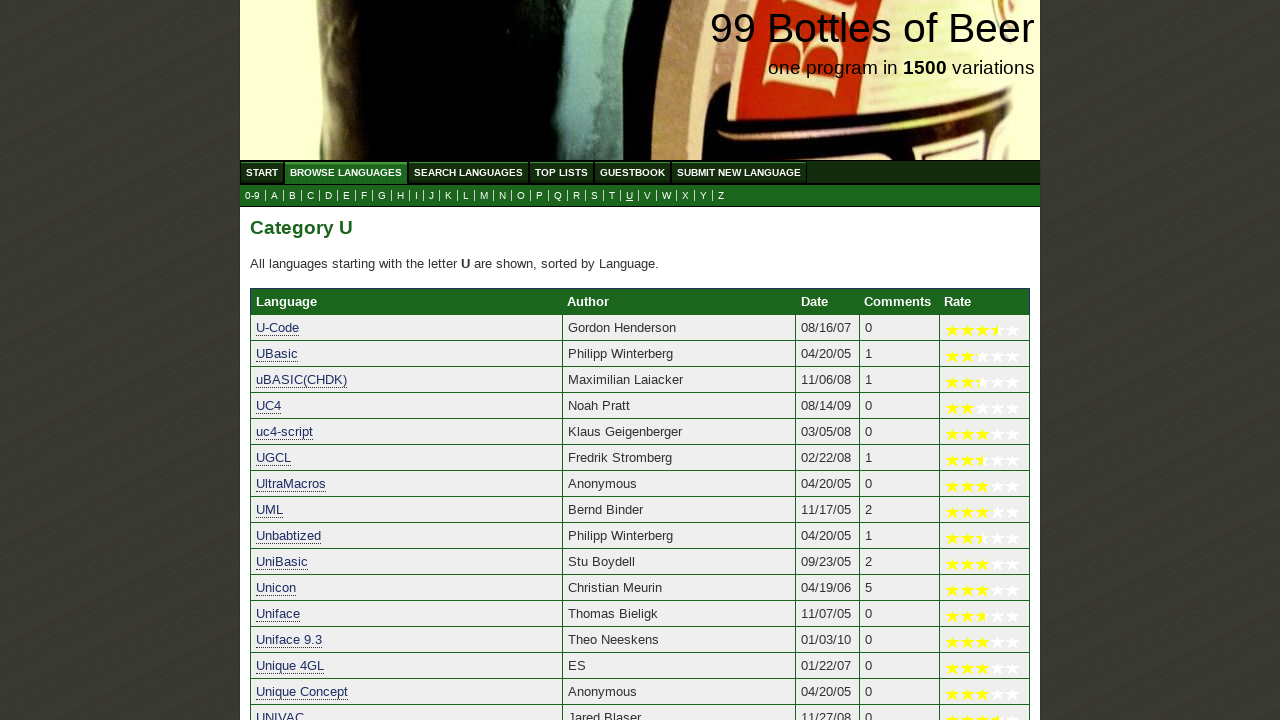

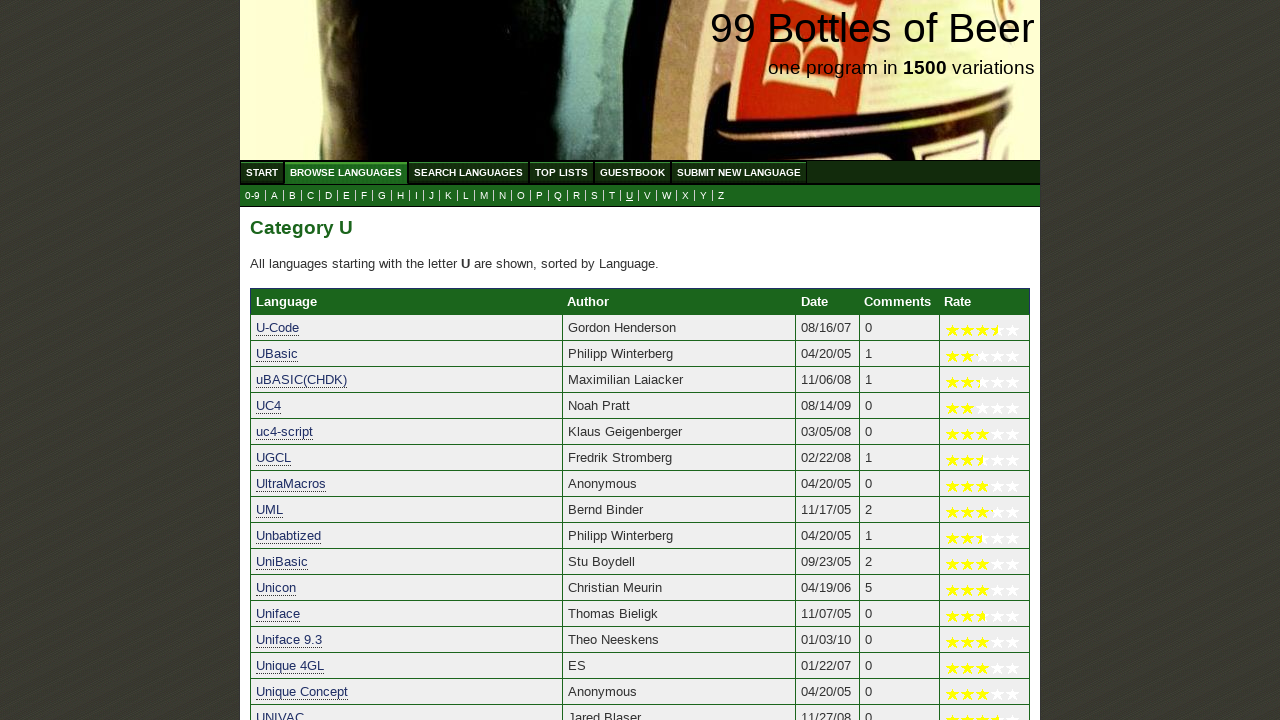